Tests double-click functionality on a questions tab element and verifies the resulting page displays the expected title text

Starting URL: https://thecode.media/

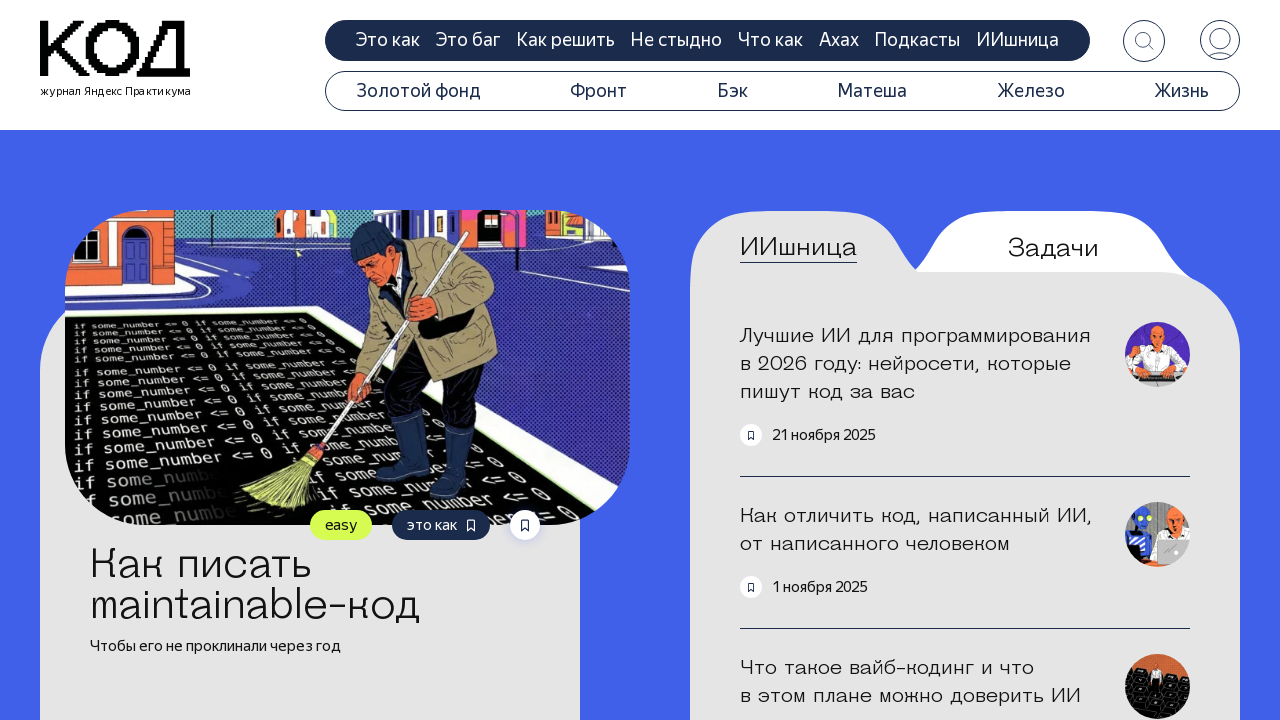

Double-clicked on the questions tab element at (1053, 248) on .tab-questions
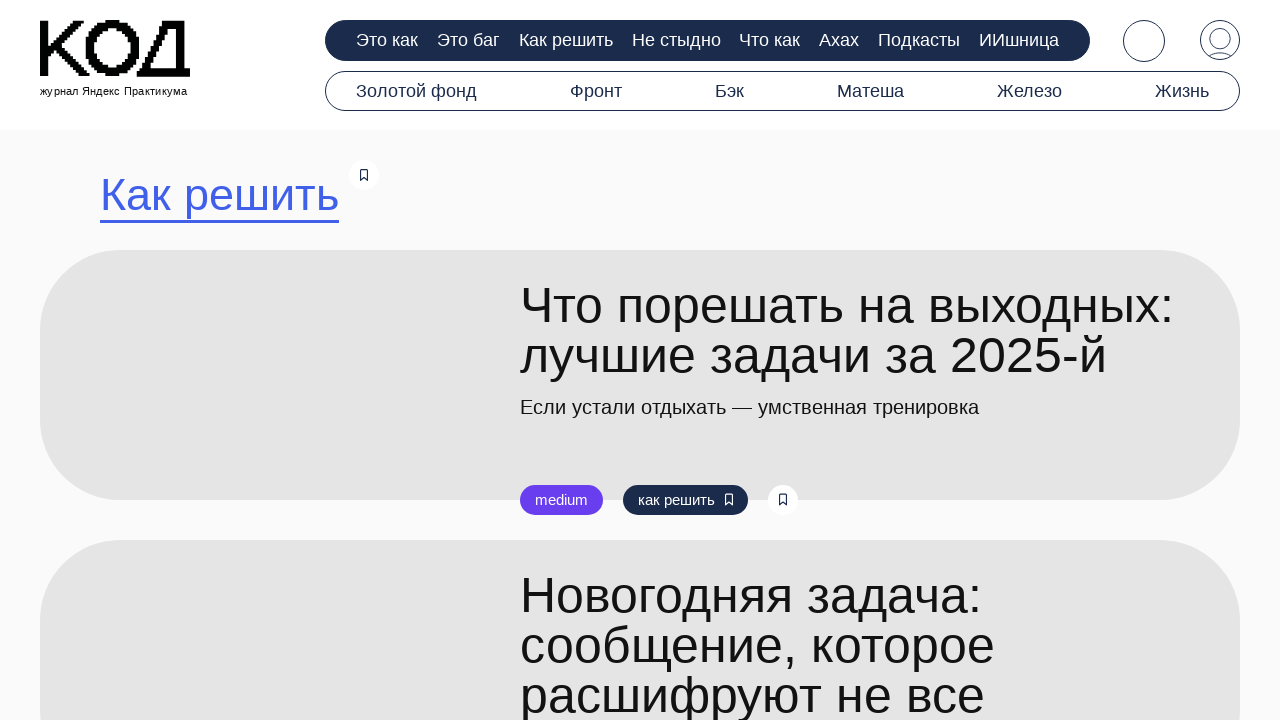

Search title element loaded and is visible
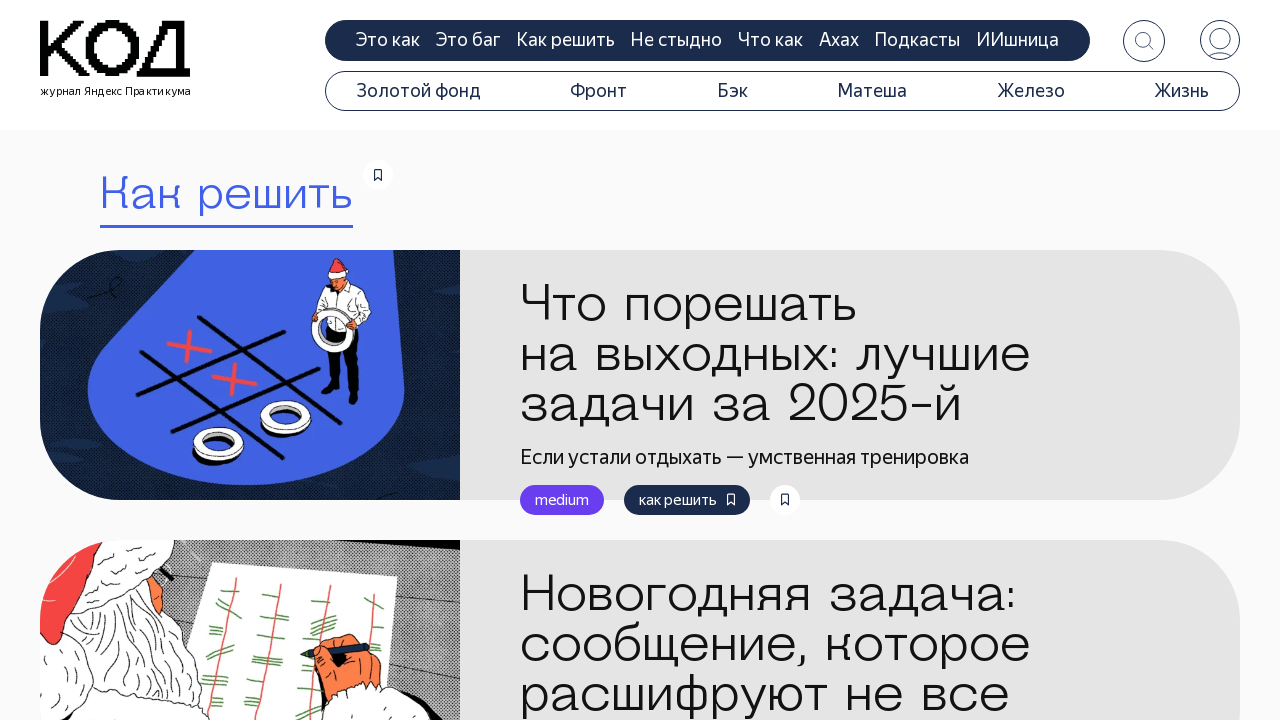

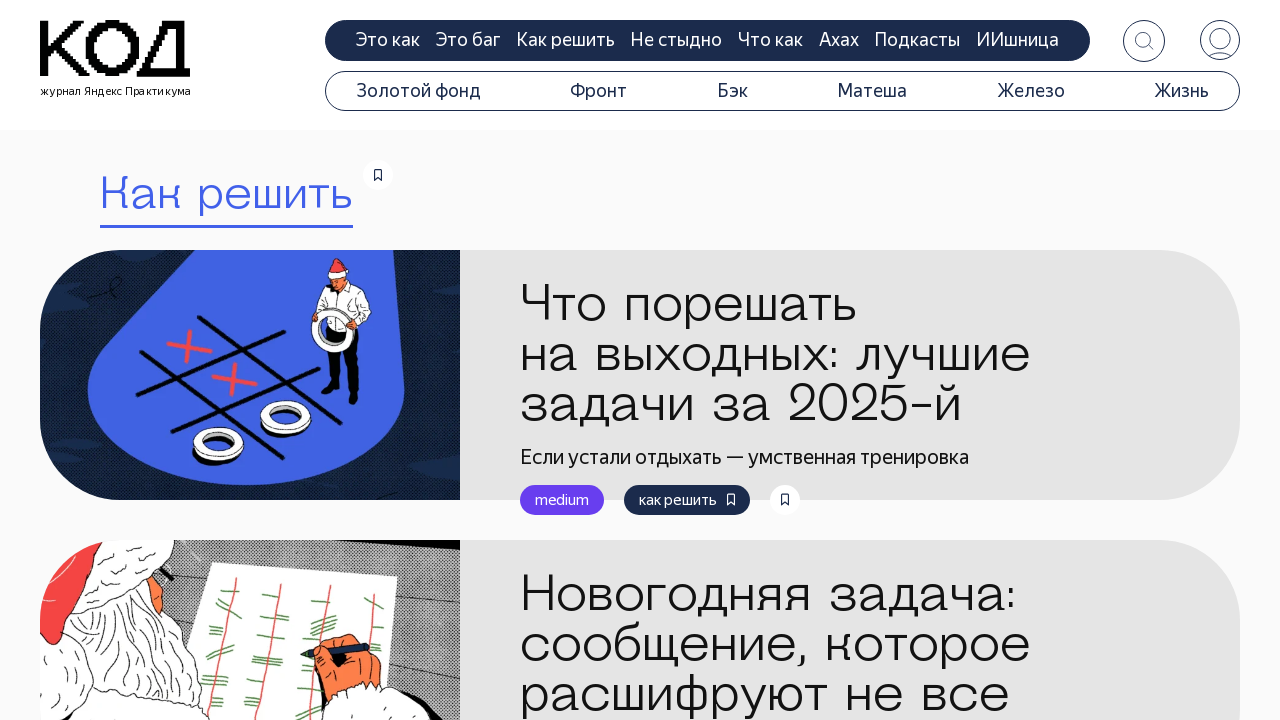